Tests filtering to display only completed items

Starting URL: https://demo.playwright.dev/todomvc

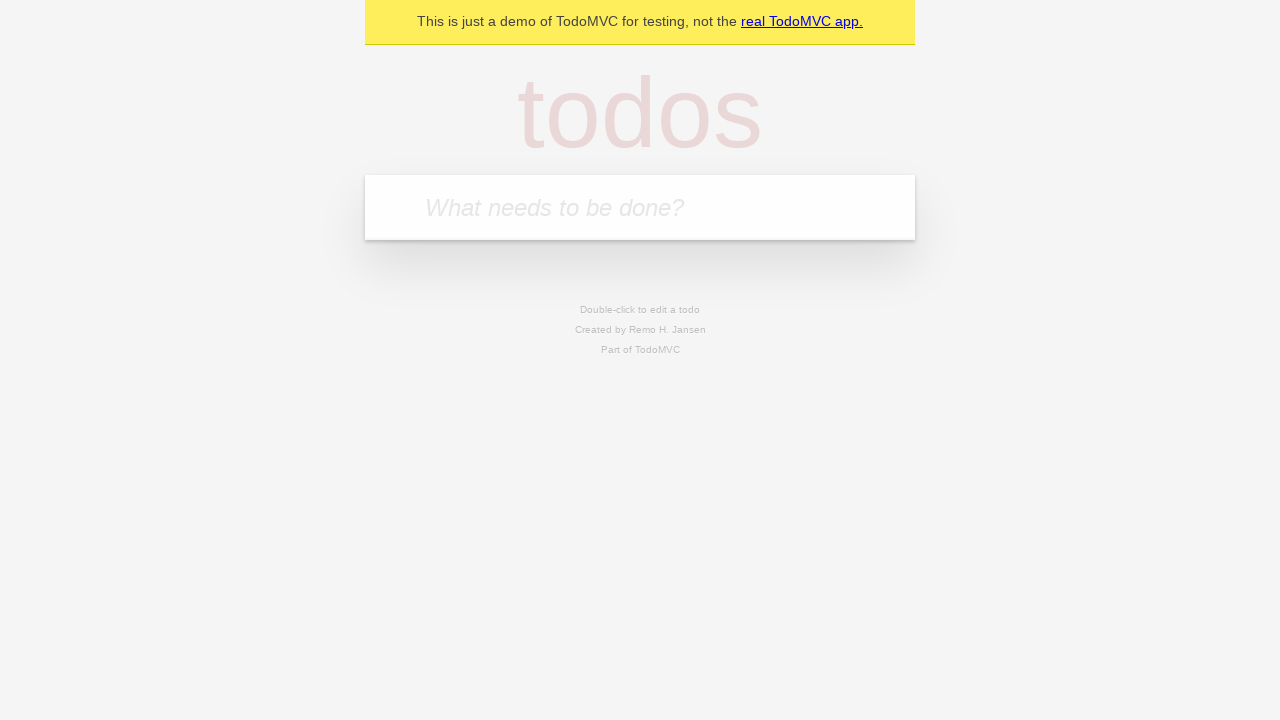

Filled todo input with 'buy some cheese' on internal:attr=[placeholder="What needs to be done?"i]
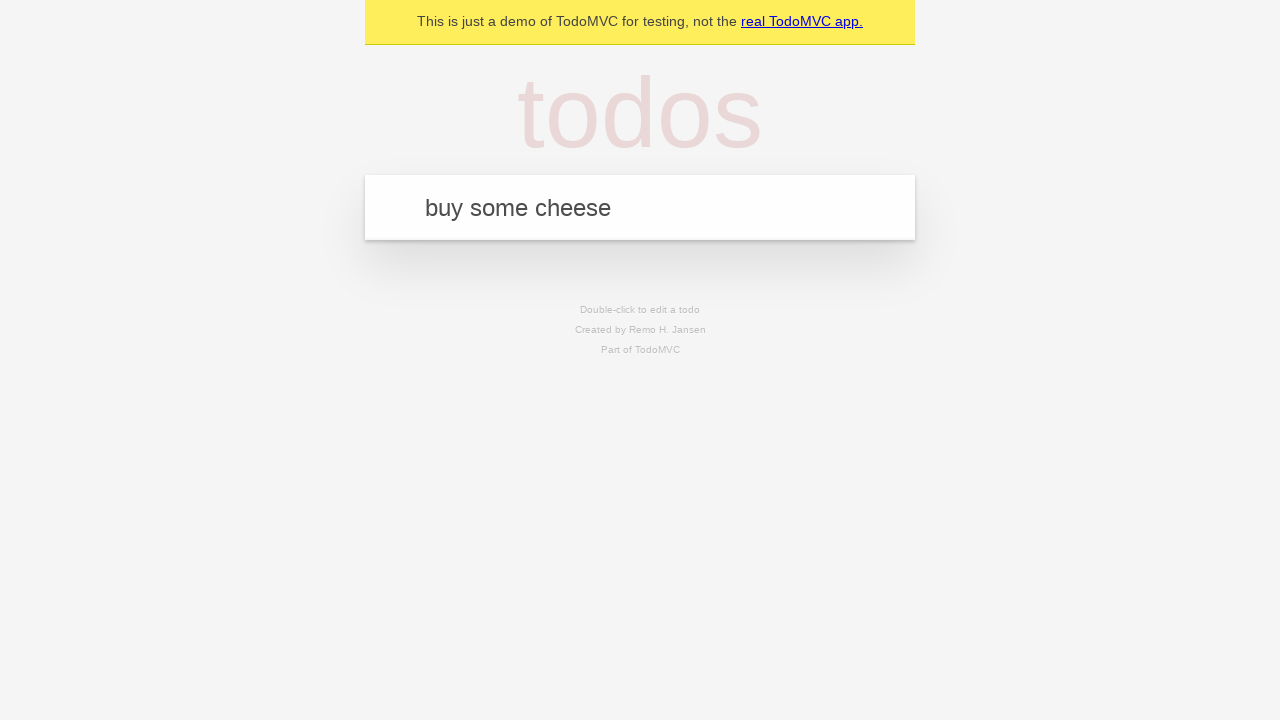

Pressed Enter to create todo 'buy some cheese' on internal:attr=[placeholder="What needs to be done?"i]
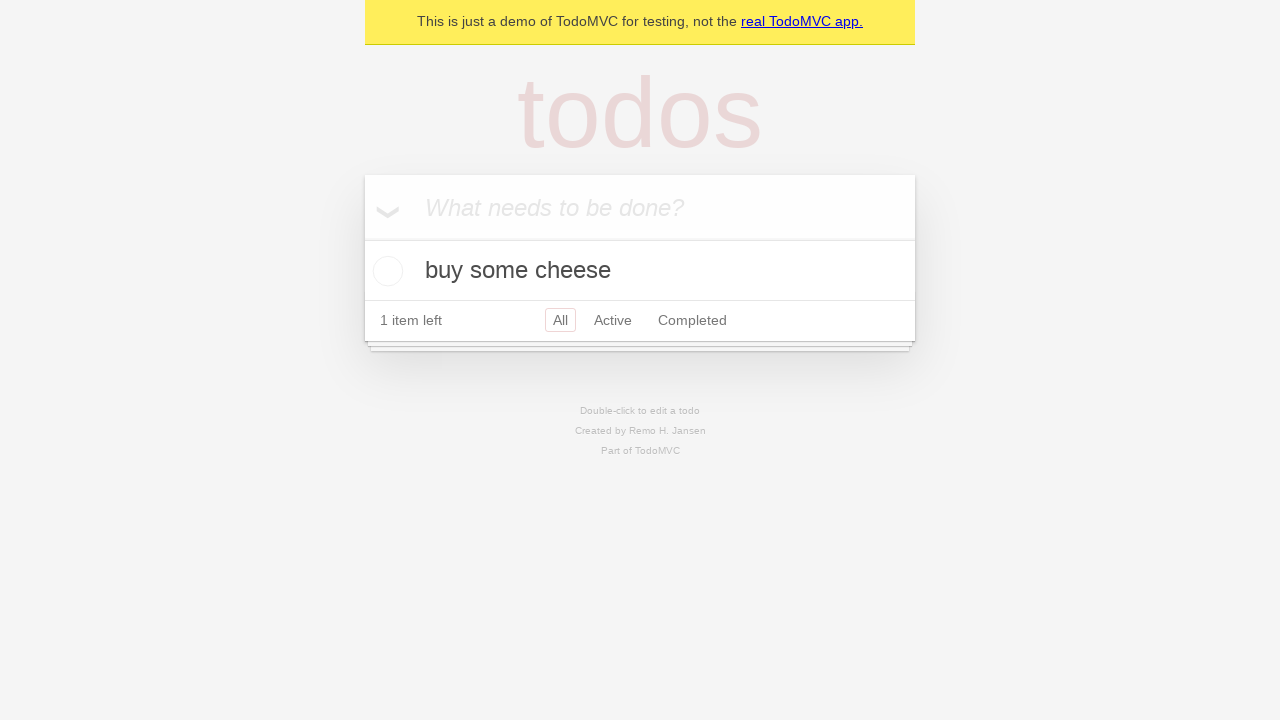

Filled todo input with 'feed the cat' on internal:attr=[placeholder="What needs to be done?"i]
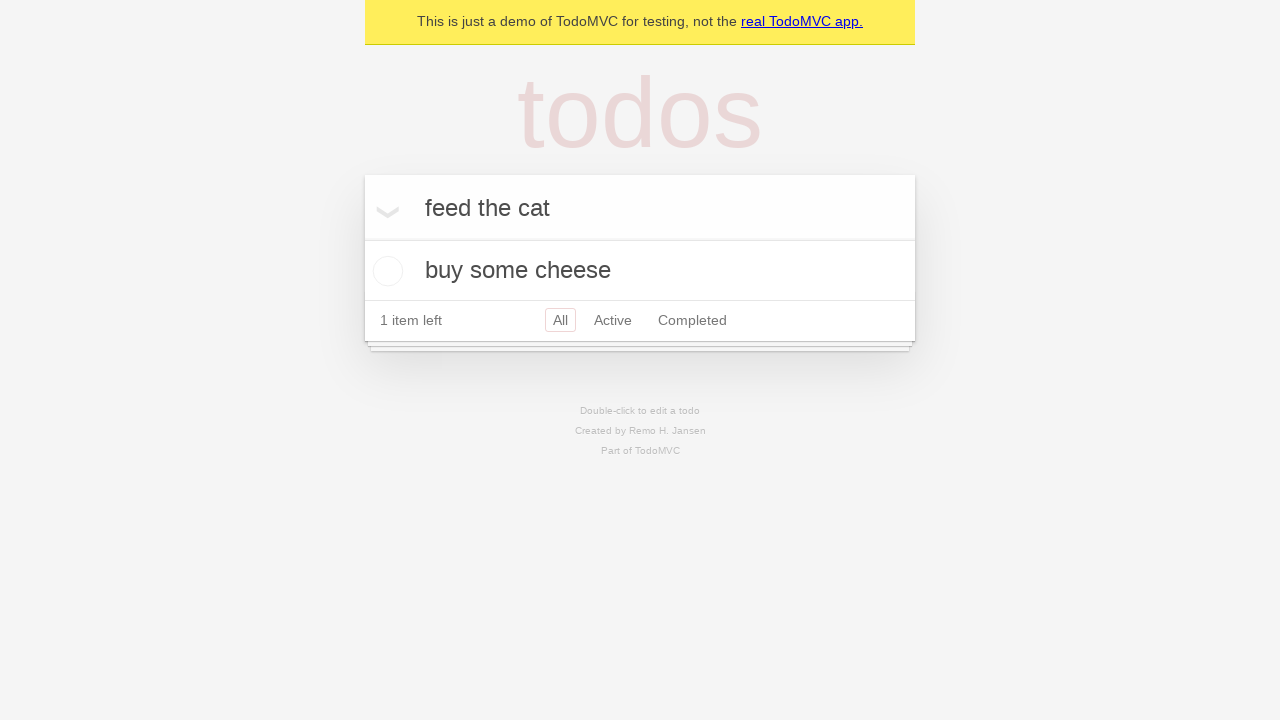

Pressed Enter to create todo 'feed the cat' on internal:attr=[placeholder="What needs to be done?"i]
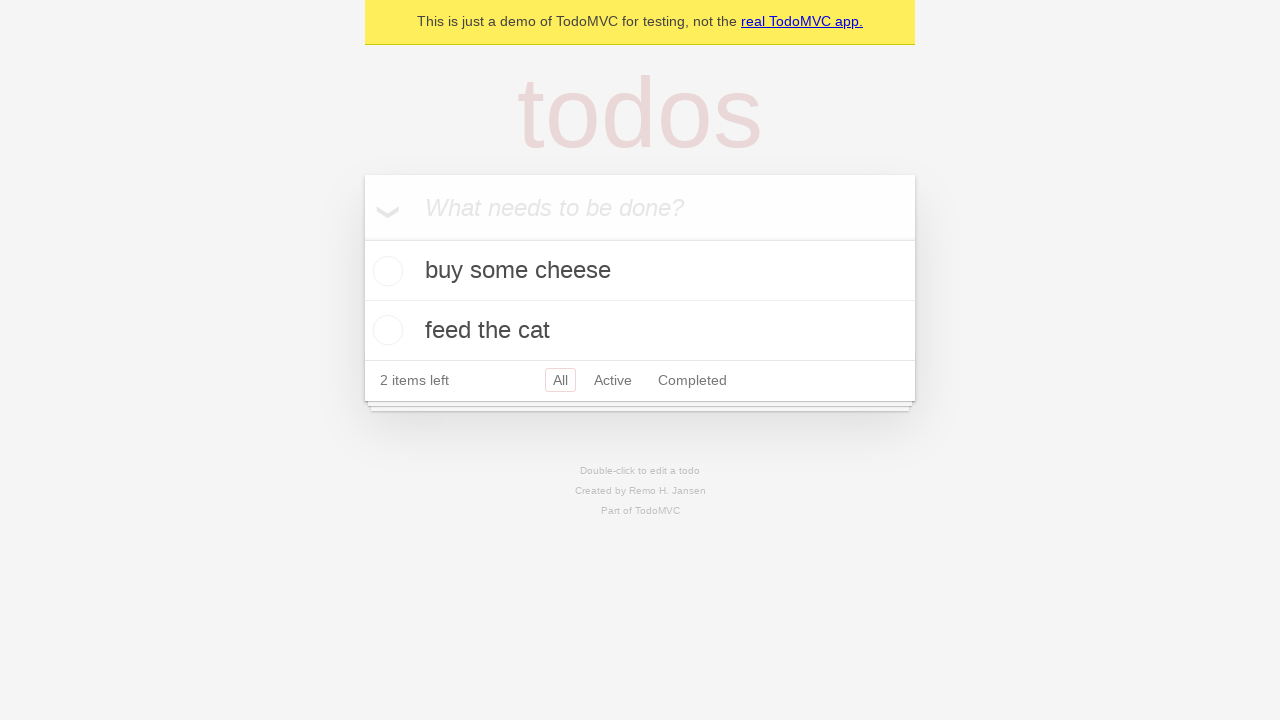

Filled todo input with 'book a doctors appointment' on internal:attr=[placeholder="What needs to be done?"i]
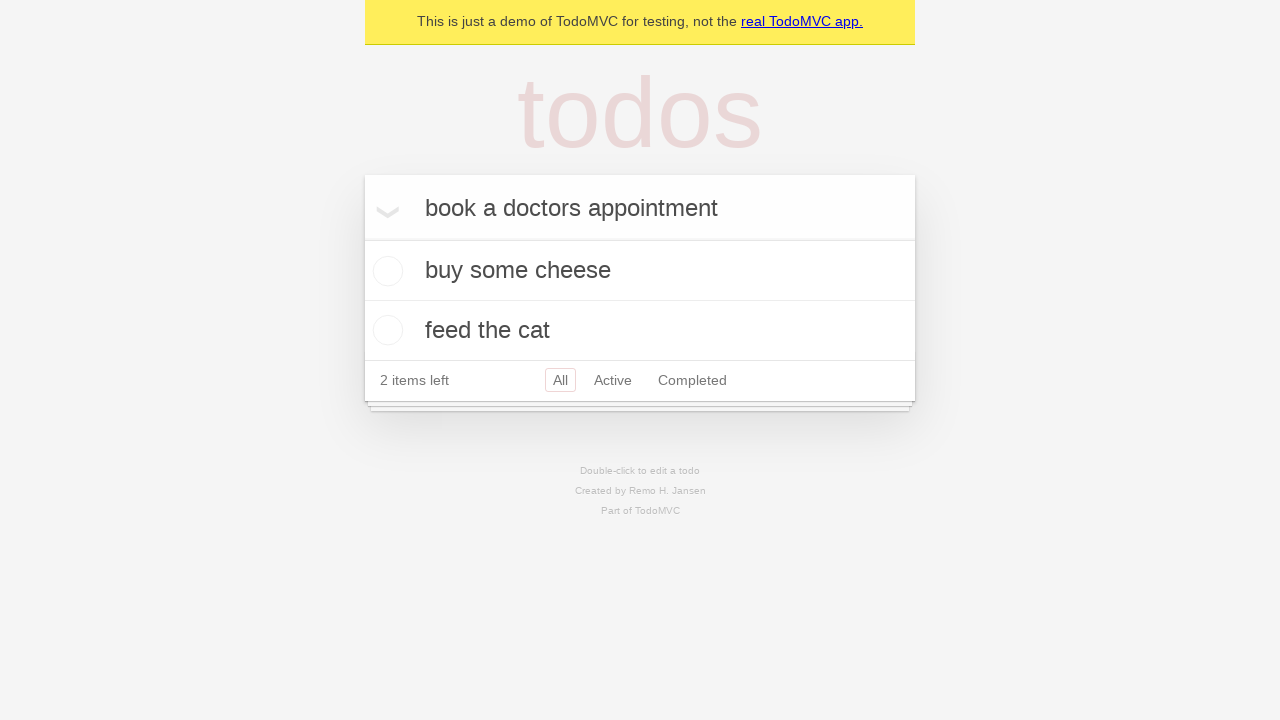

Pressed Enter to create todo 'book a doctors appointment' on internal:attr=[placeholder="What needs to be done?"i]
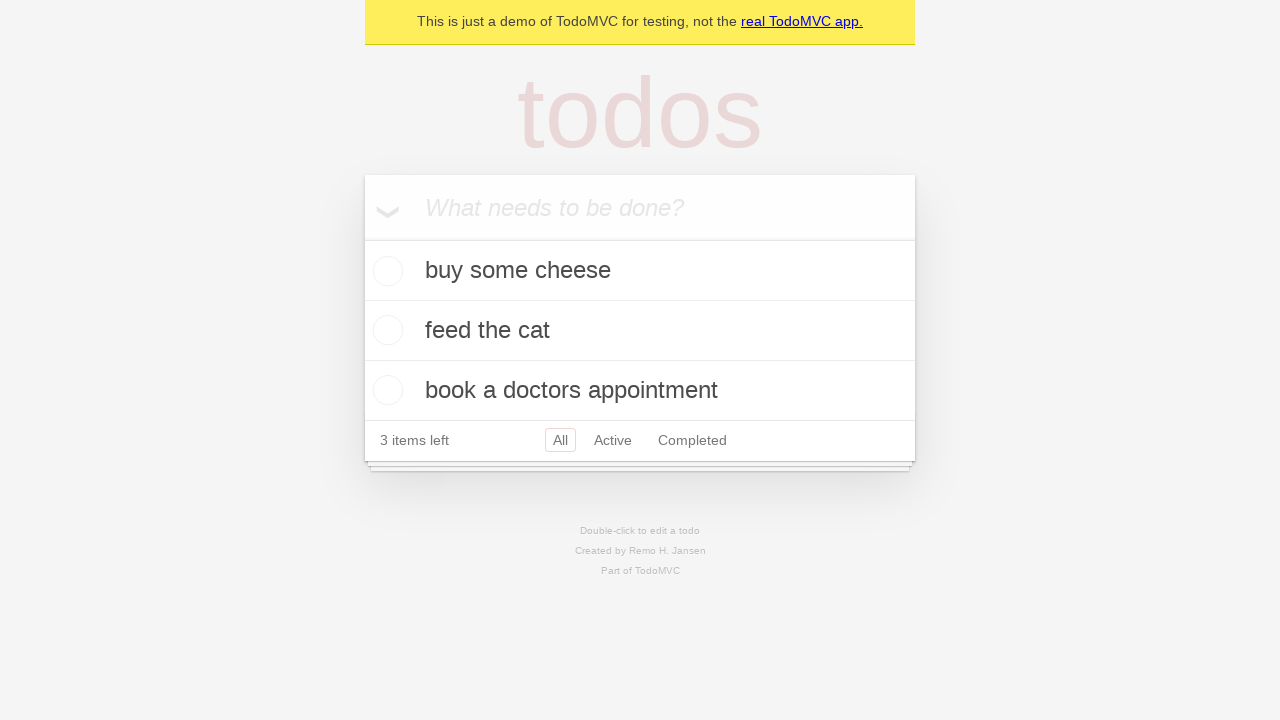

Checked the second todo item checkbox at (385, 330) on internal:testid=[data-testid="todo-item"s] >> nth=1 >> internal:role=checkbox
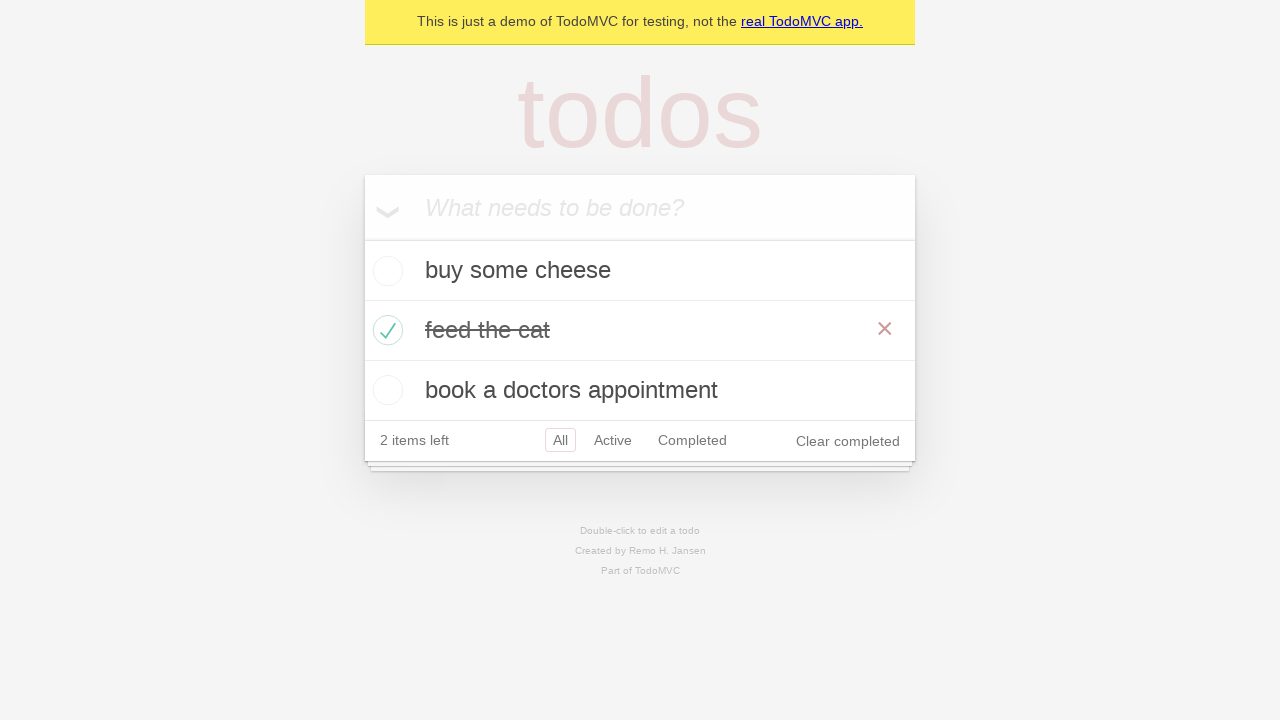

Clicked Completed filter link at (692, 440) on internal:role=link[name="Completed"i]
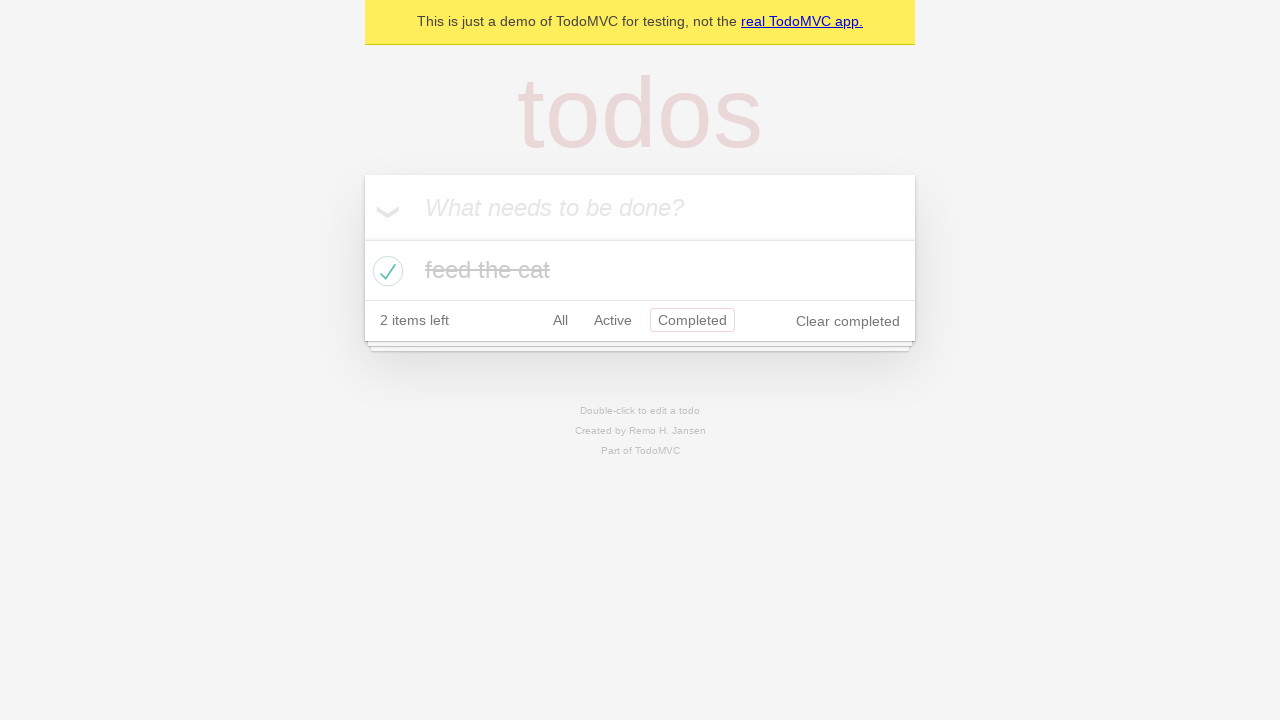

Filter applied and completed items displayed
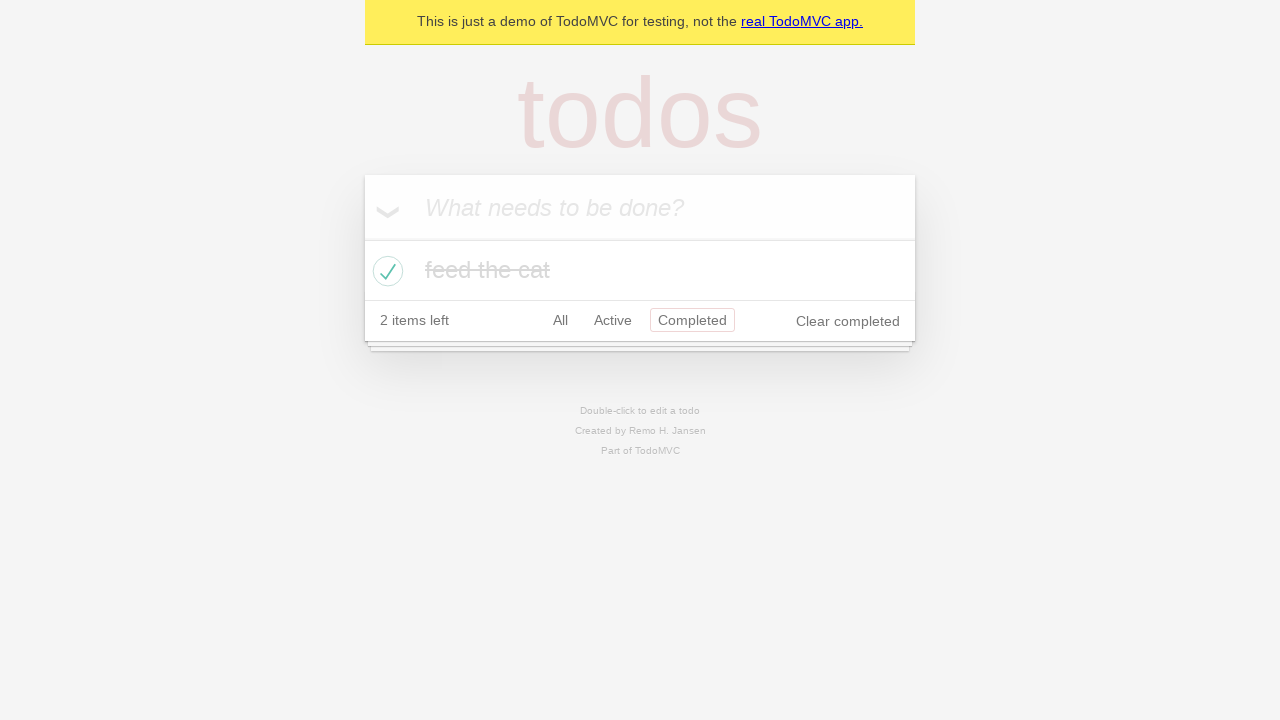

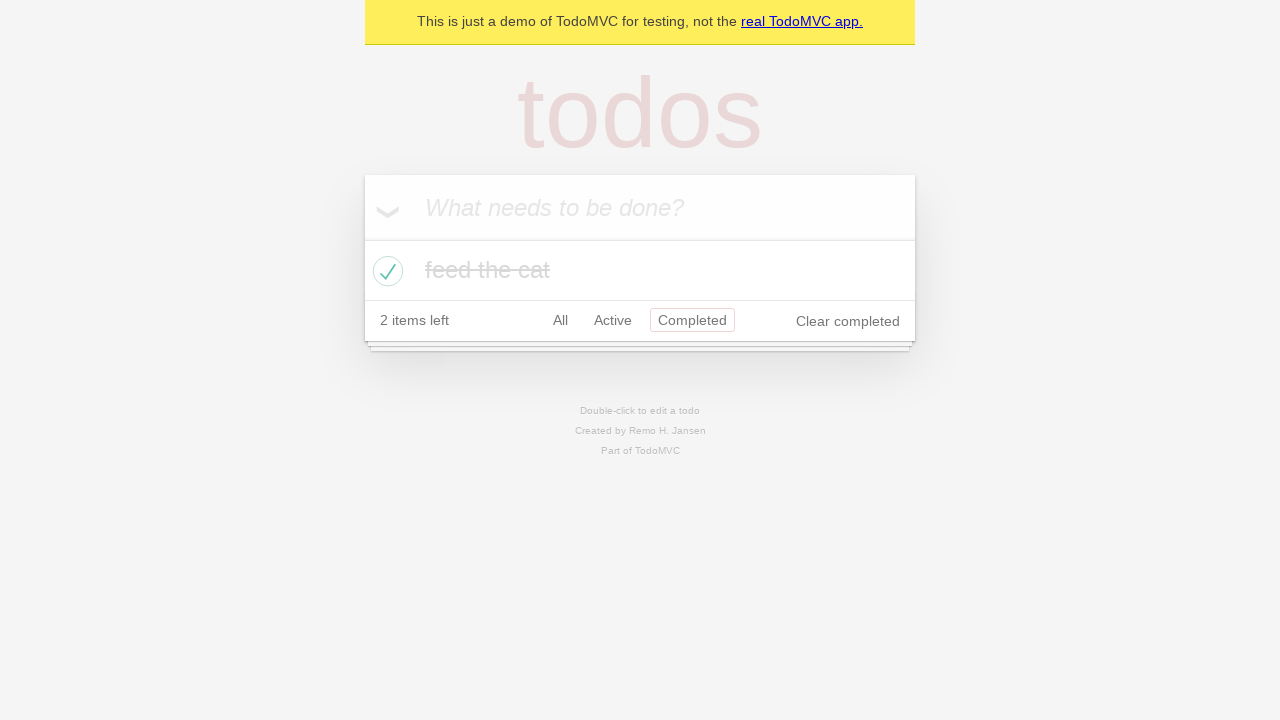